Tests dismissing a JavaScript prompt dialog and verifying null result

Starting URL: https://the-internet.herokuapp.com/javascript_alerts

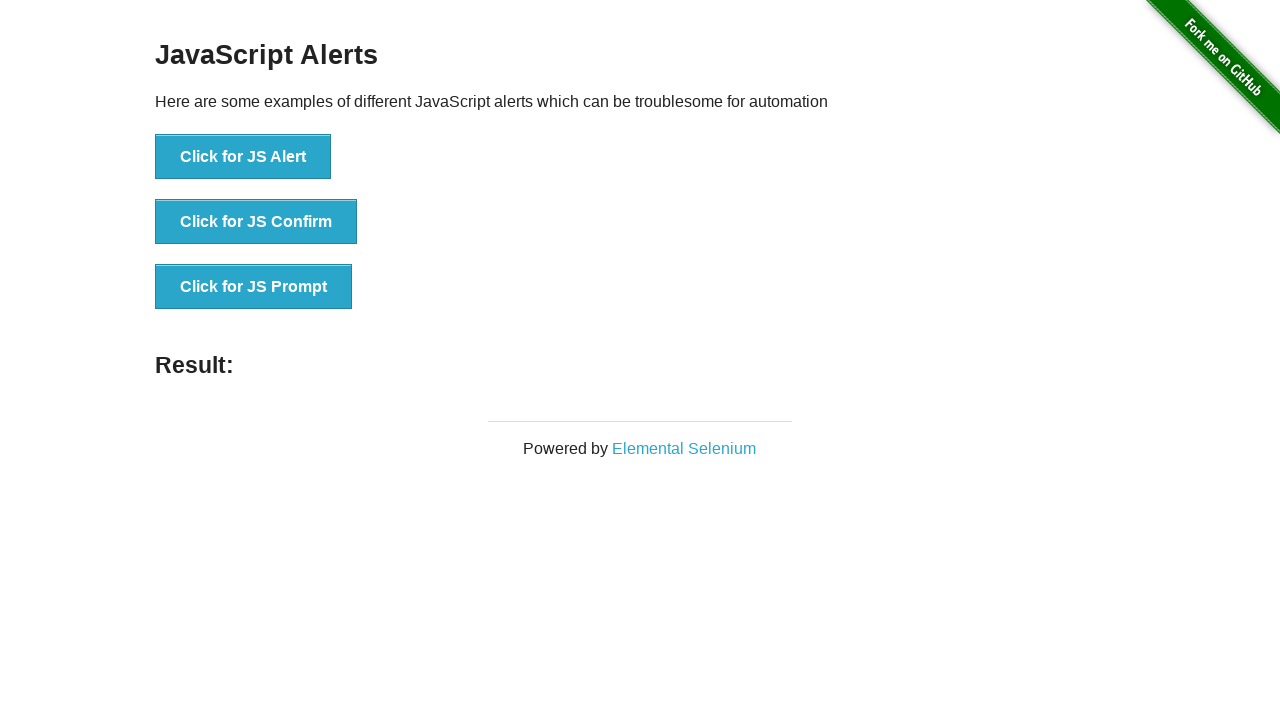

Set up dialog handler to dismiss prompt dialogs
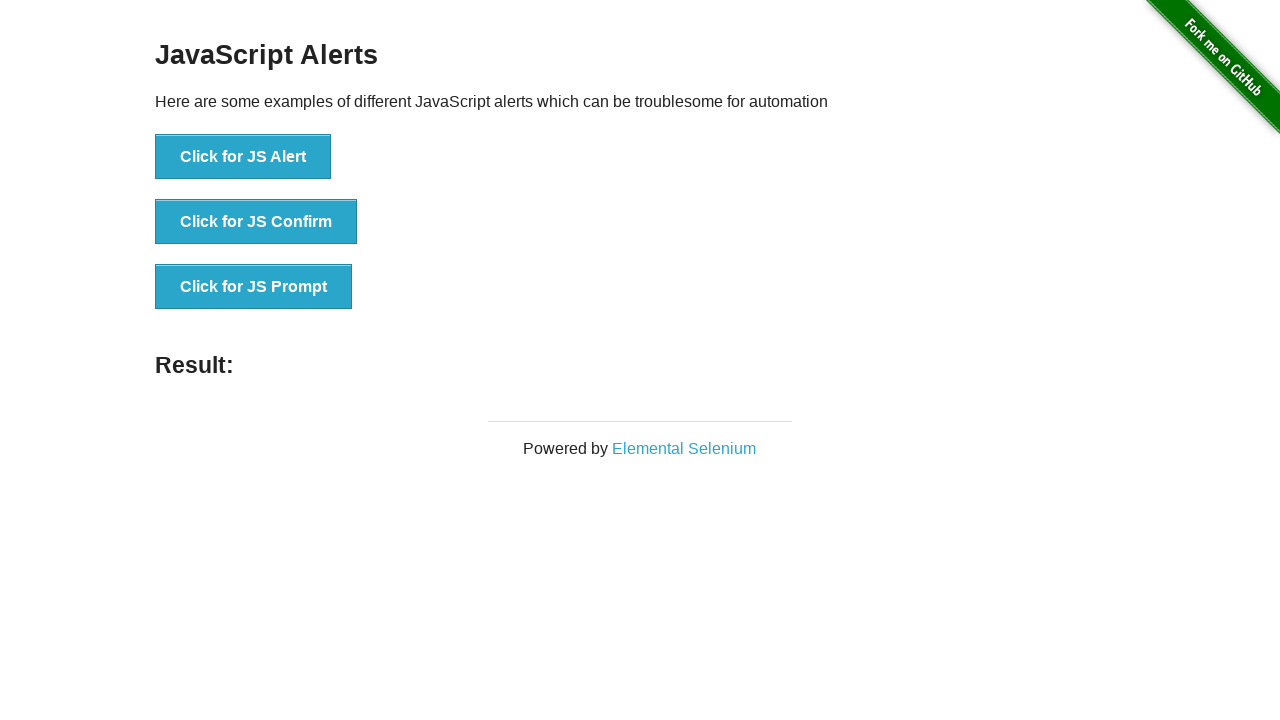

Clicked the prompt button (third button in list) at (254, 287) on ul li:nth-child(3) button
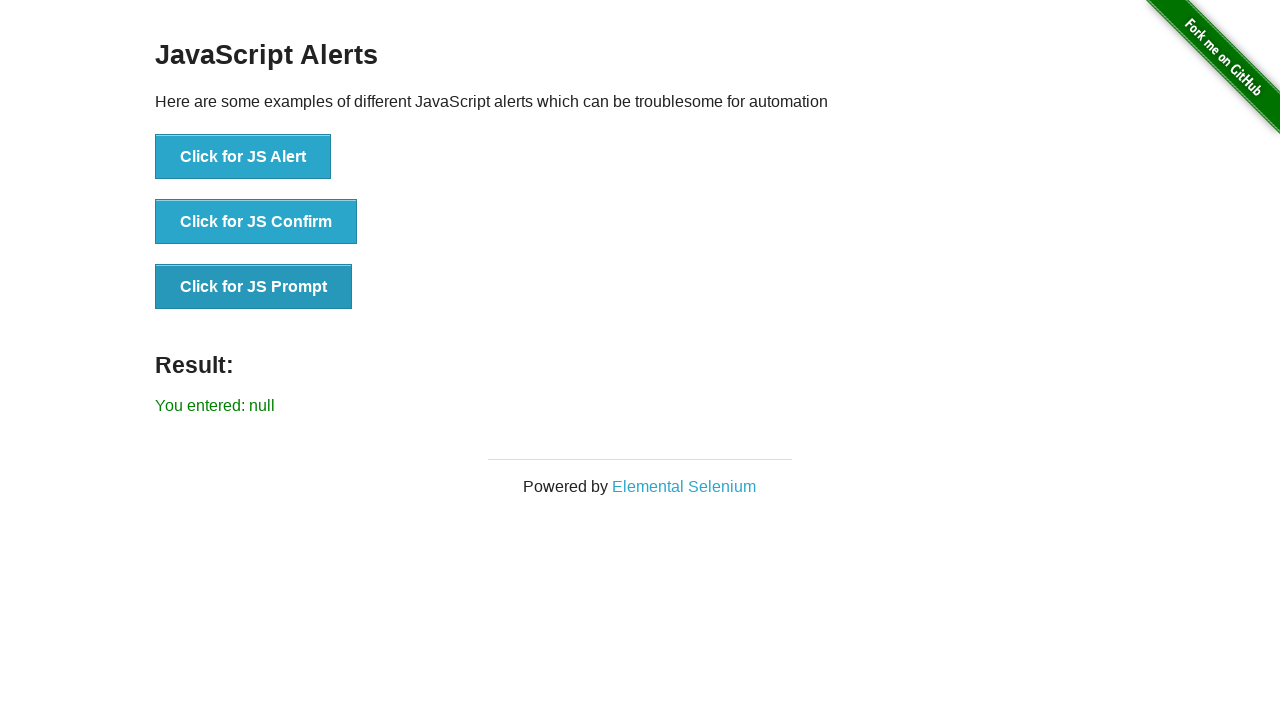

Waited for result text to include 'null', confirming prompt was dismissed
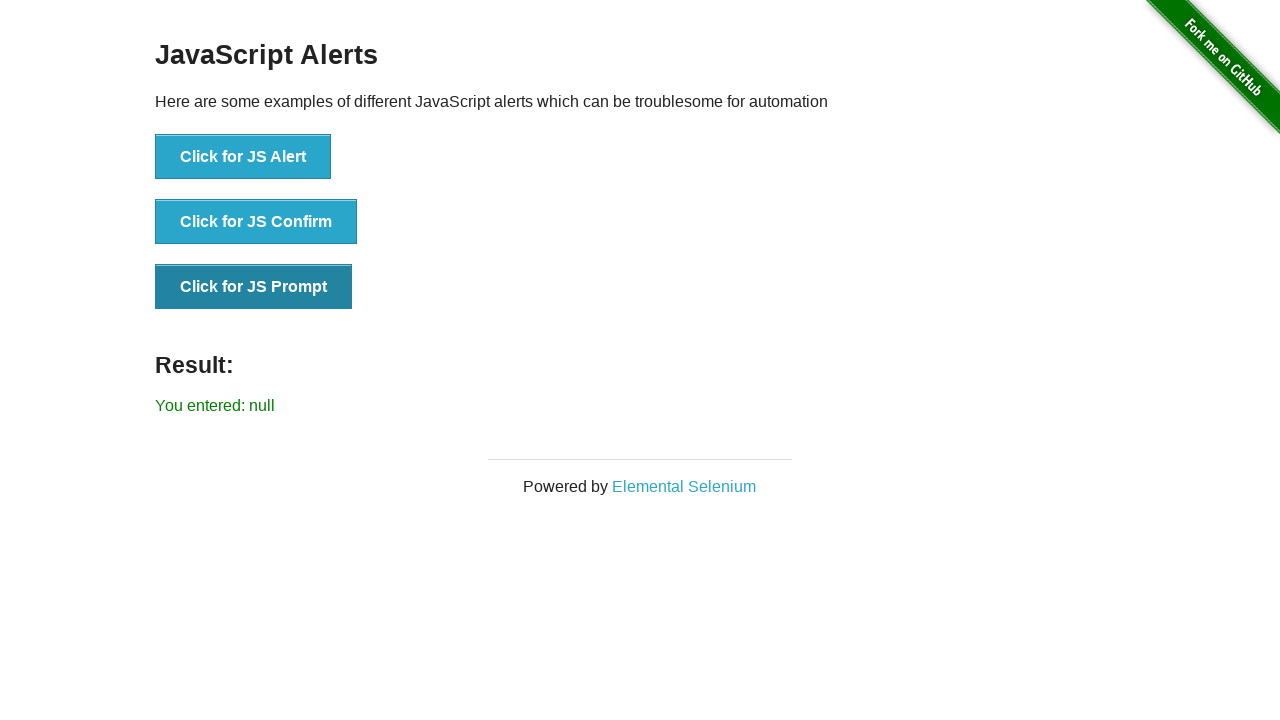

Verified result text is 'You entered: null'
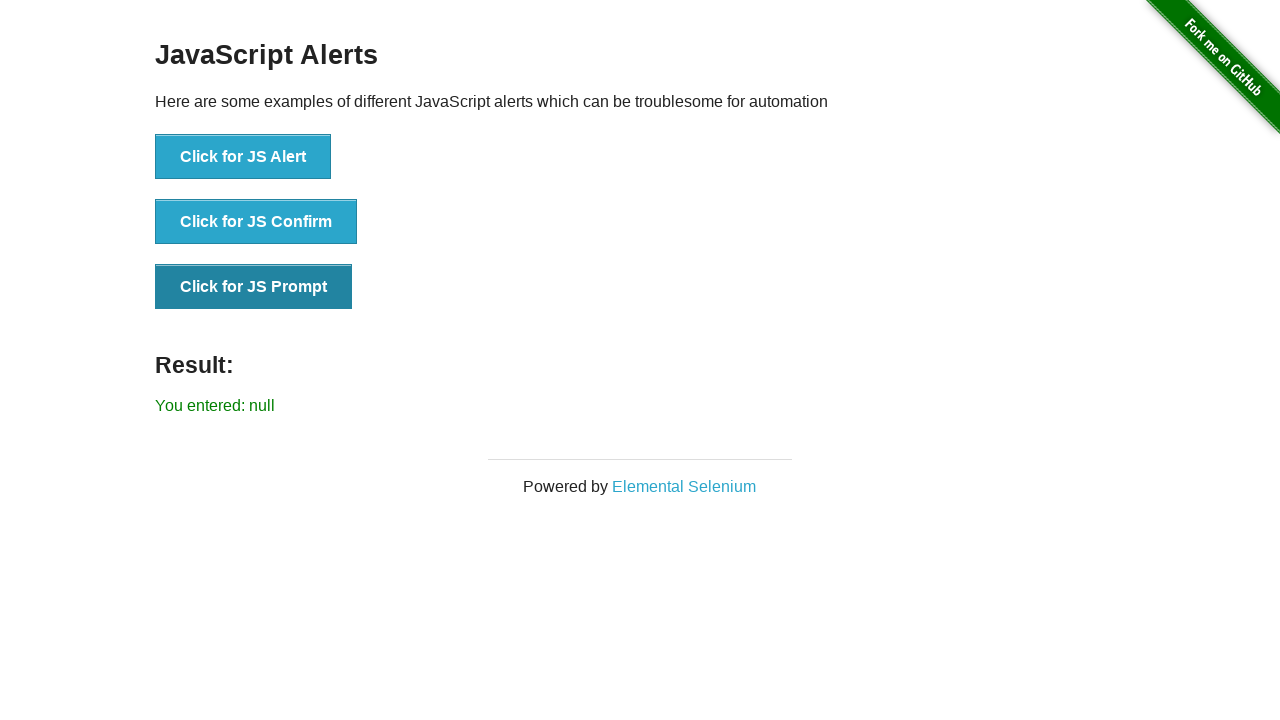

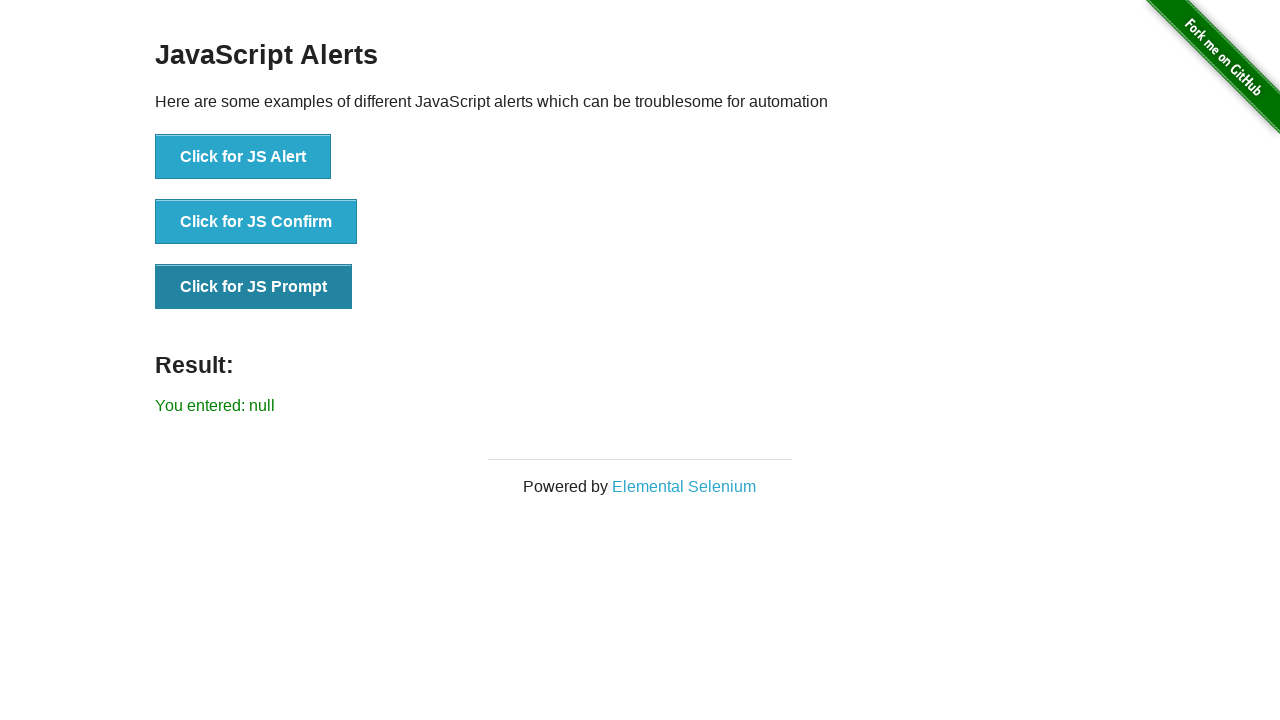